Tests different button interaction types including double-click and right-click actions on a demo page

Starting URL: https://demoqa.com/buttons

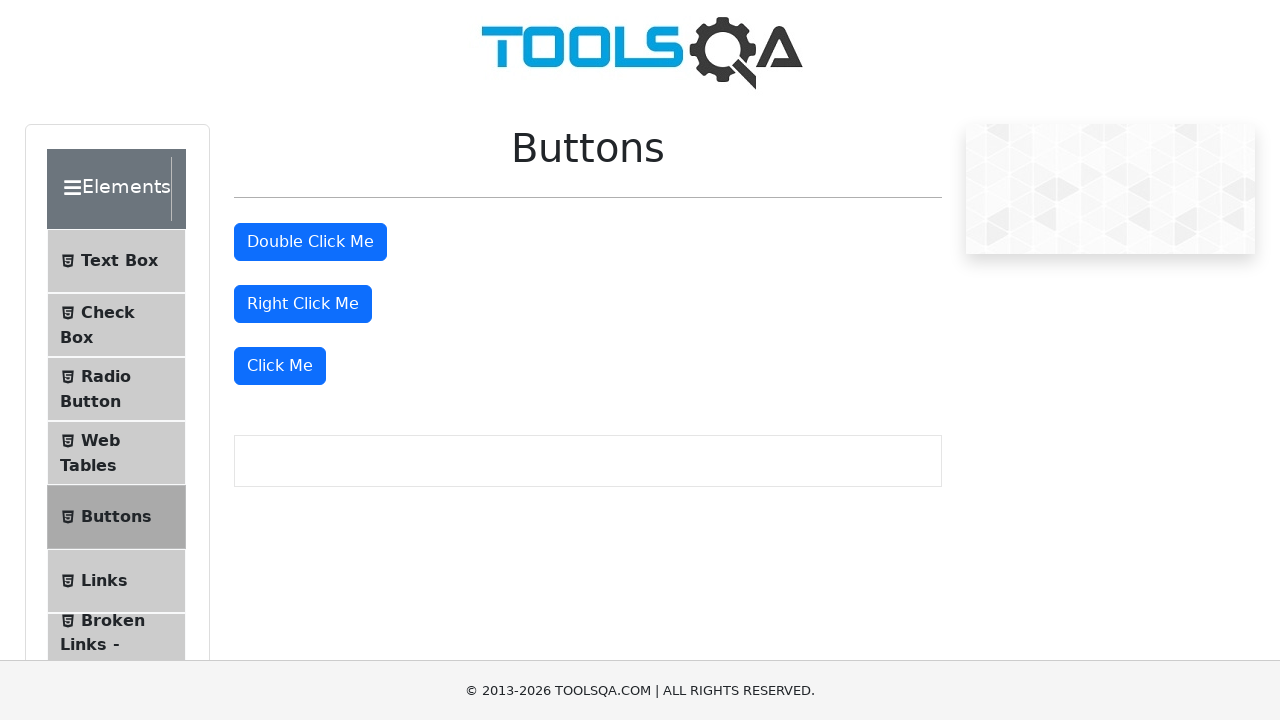

Double-clicked the double-click button at (310, 242) on #doubleClickBtn
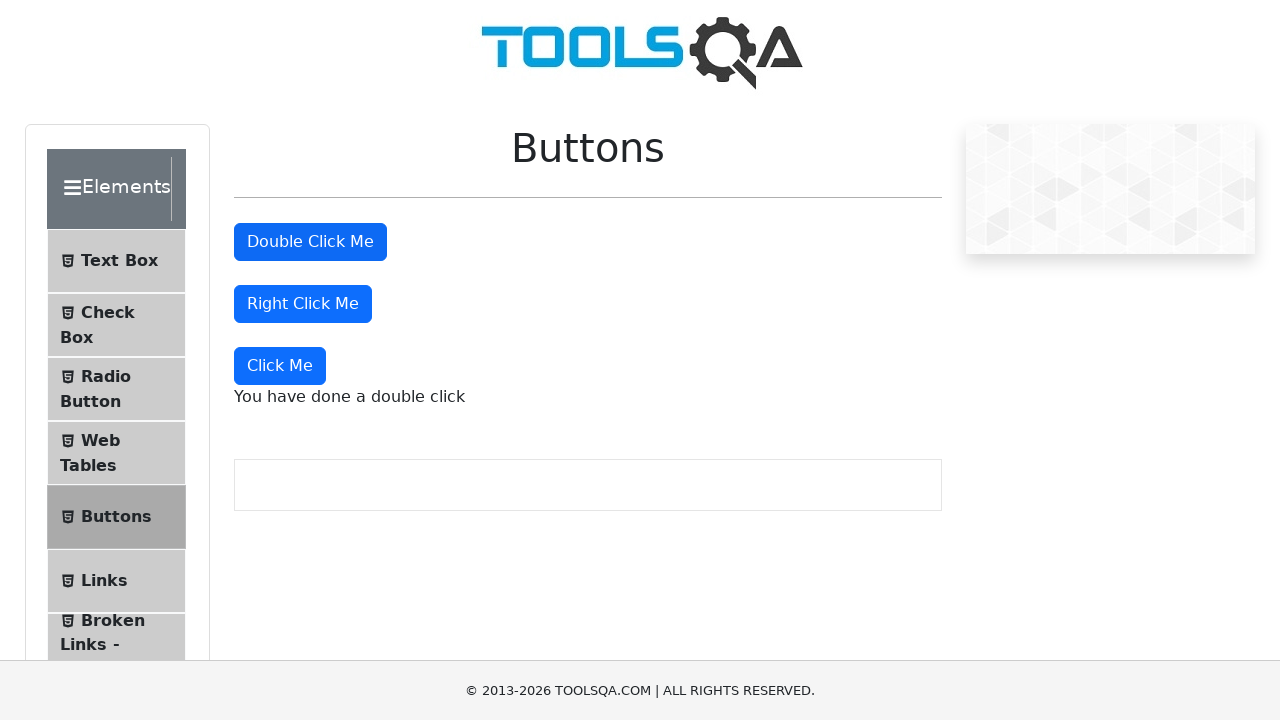

Double-click message appeared
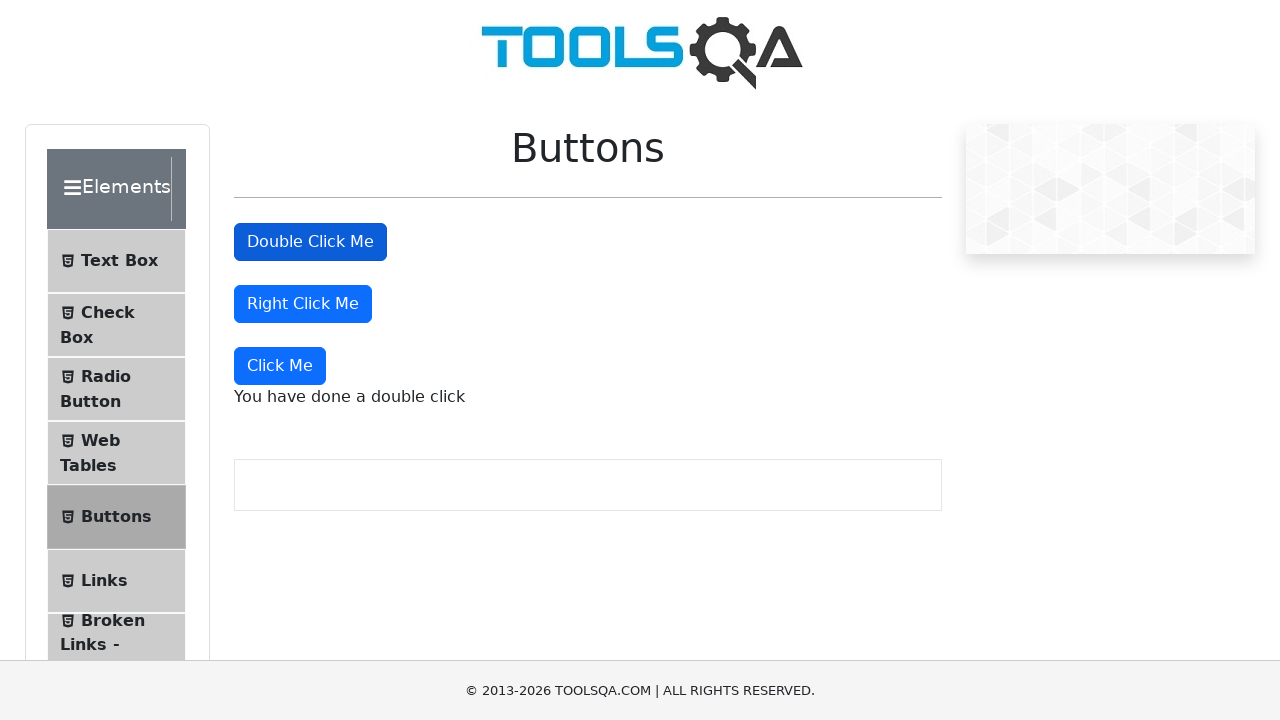

Right-clicked the right-click button at (303, 304) on #rightClickBtn
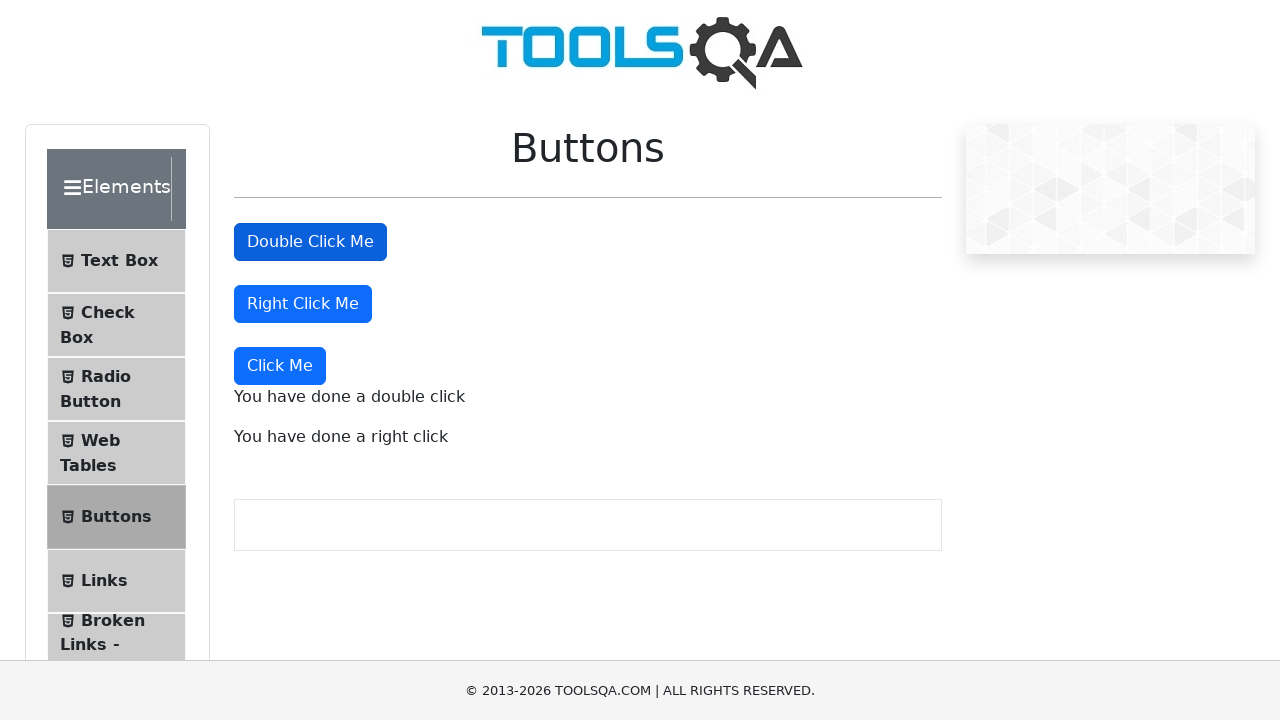

Right-click message appeared
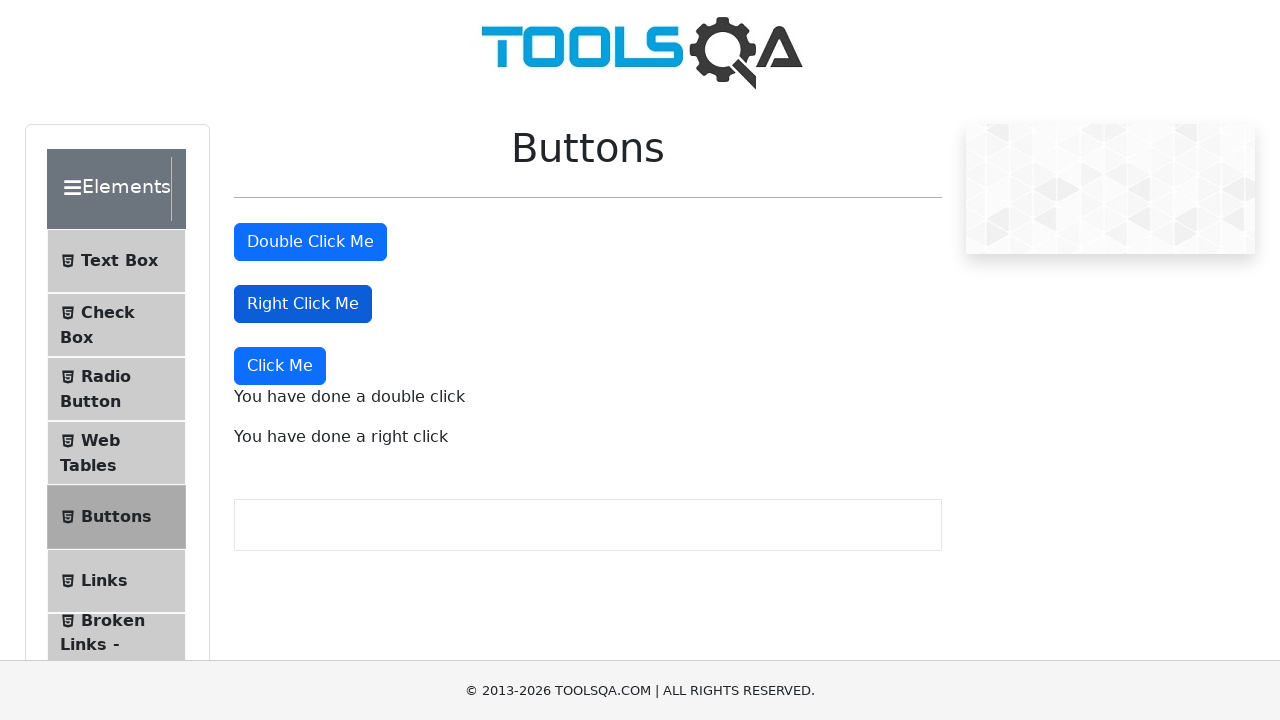

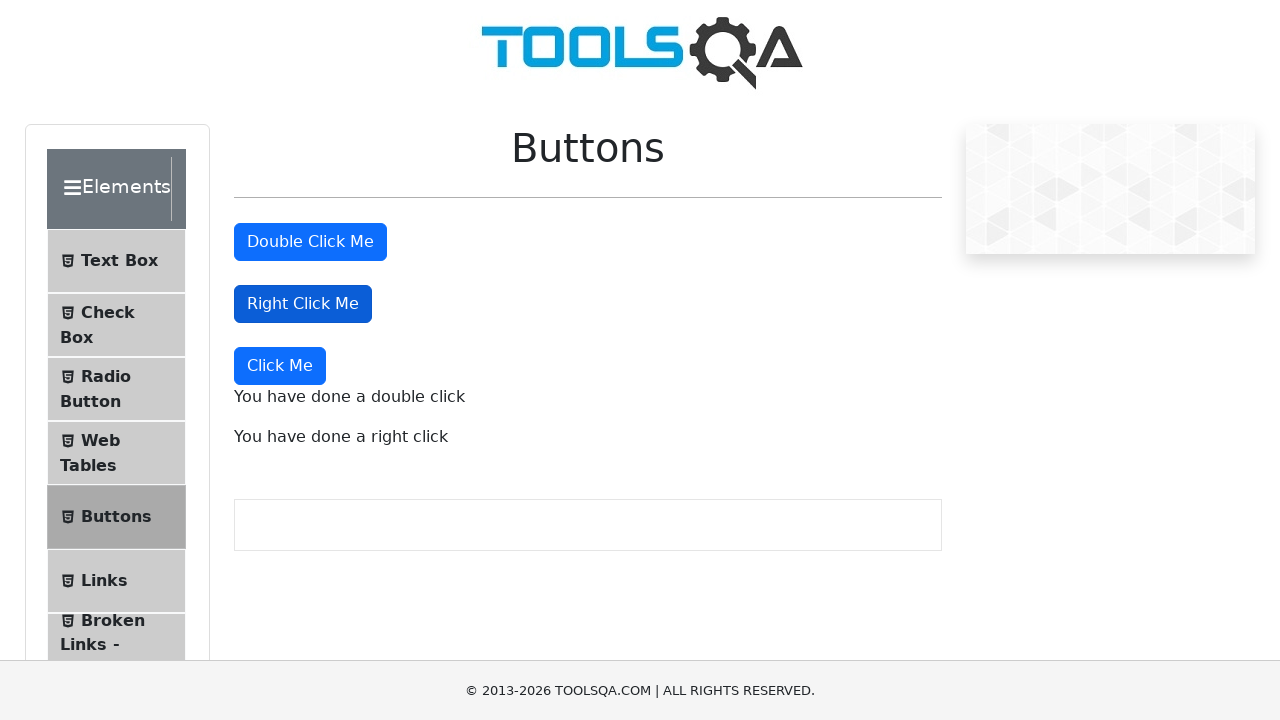